Tests checkbox functionality by finding all checkboxes on the page and clicking each one that is not already selected

Starting URL: https://echoecho.com/htmlforms09.htm

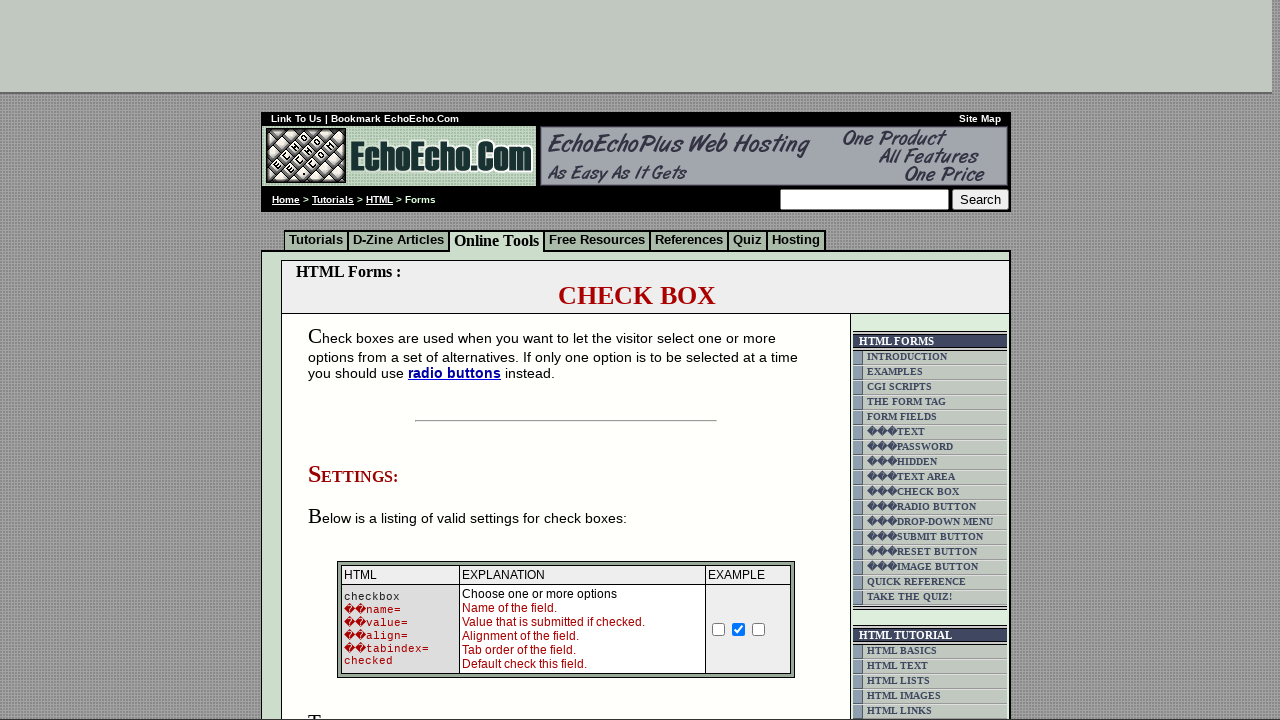

Waited for checkboxes to load on the page
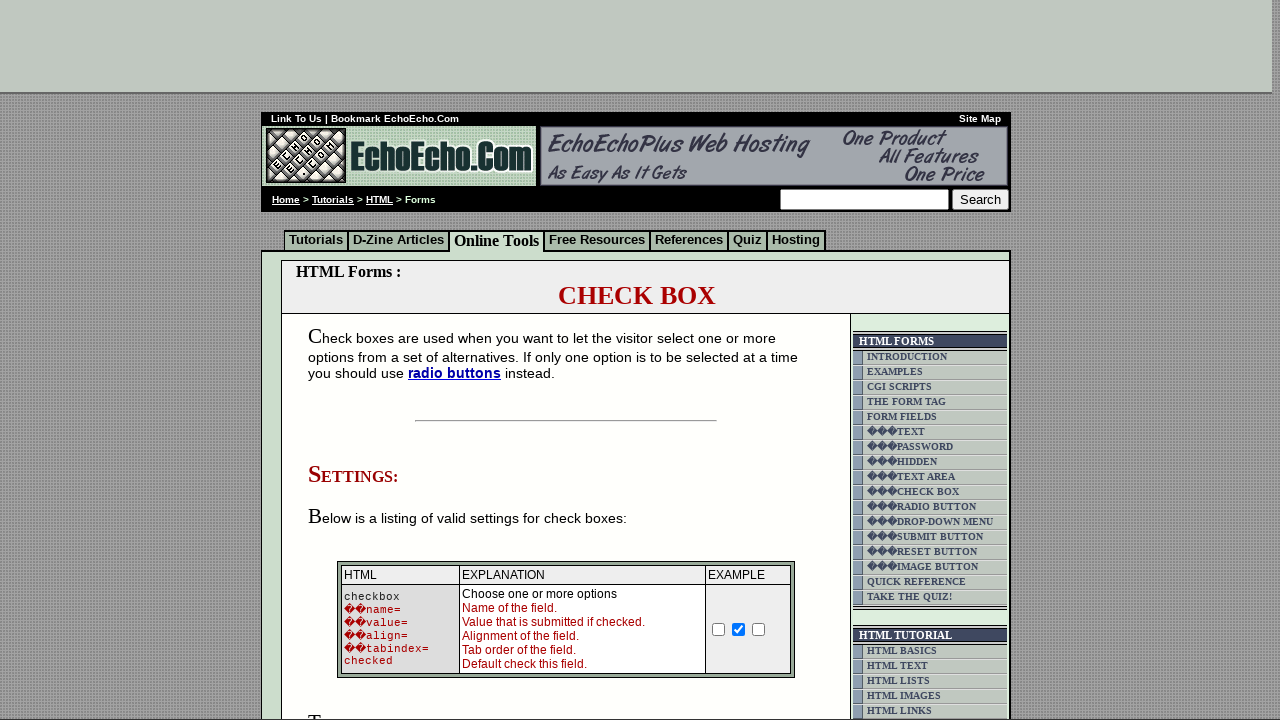

Retrieved all checkboxes from the table
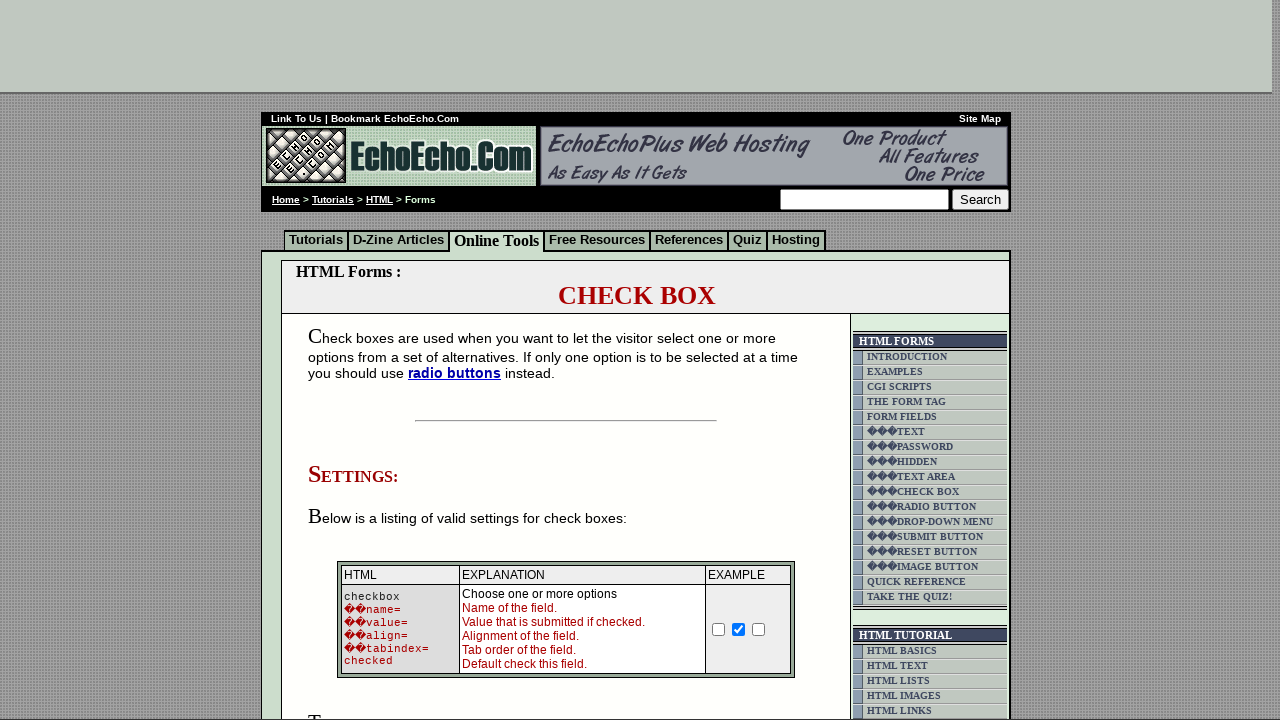

Clicked an unchecked checkbox at (354, 360) on td.table5 input >> nth=0
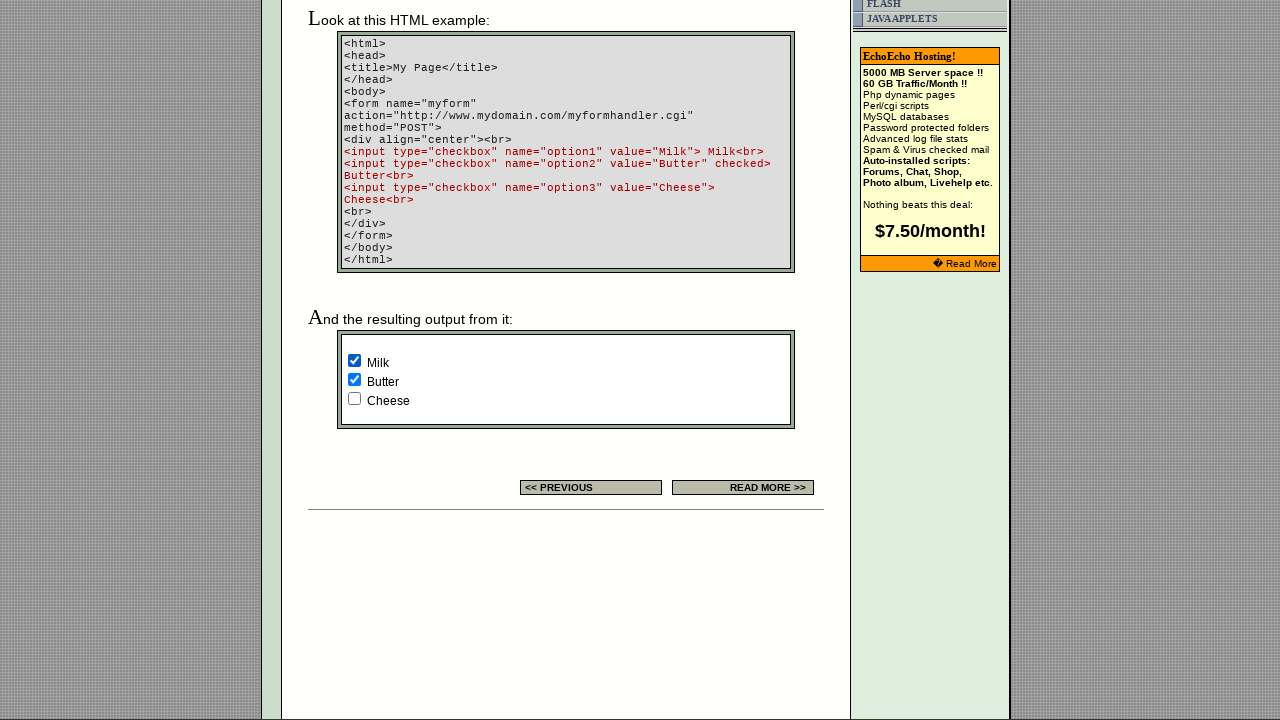

Clicked an unchecked checkbox at (354, 398) on td.table5 input >> nth=2
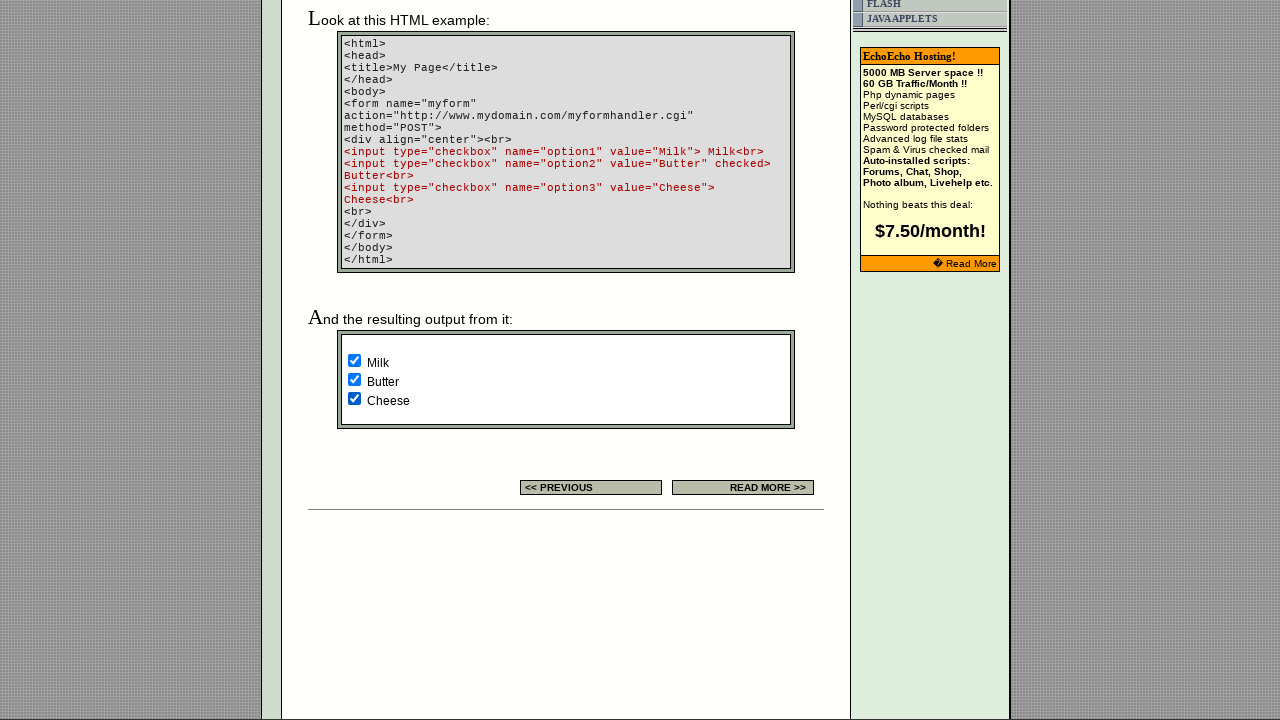

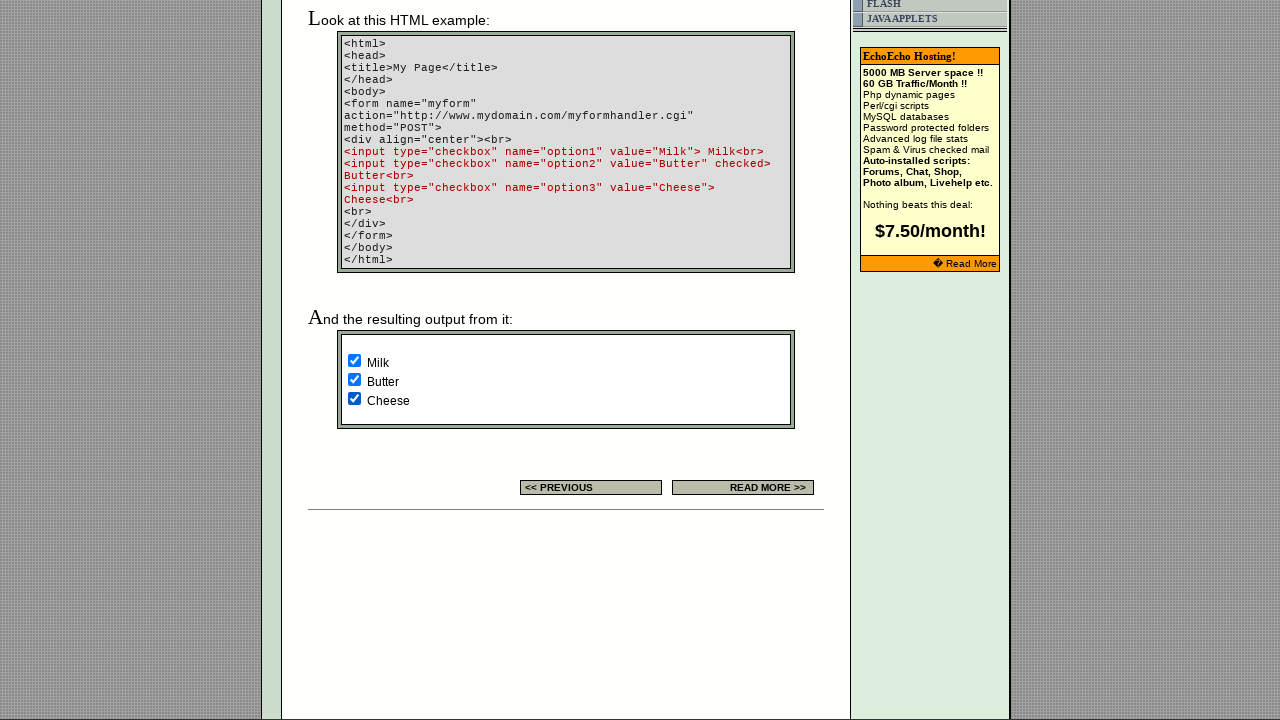